Tests browser window/tab switching functionality by opening multiple tabs and windows to different websites (testotomasyonu, wisequarter, arabam.com) and verifying navigation between them by checking URLs.

Starting URL: https://www.testotomasyonu.com

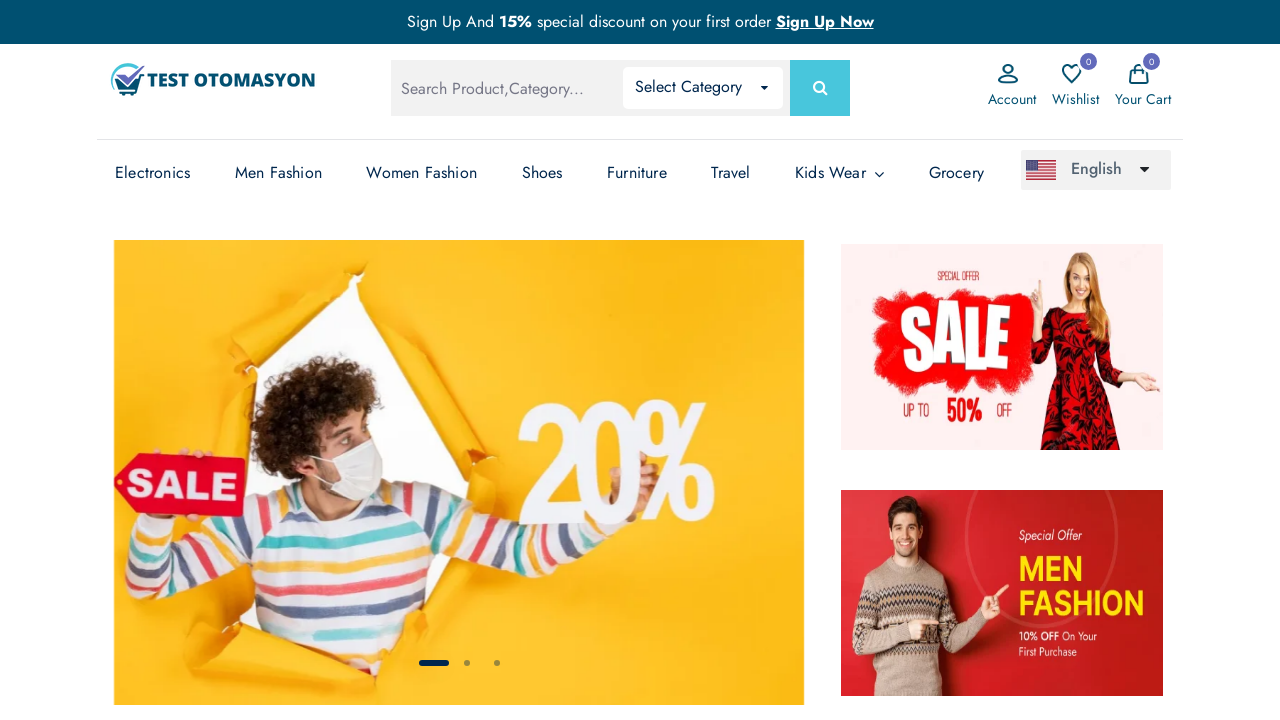

Stored reference to testotomasyonu.com page
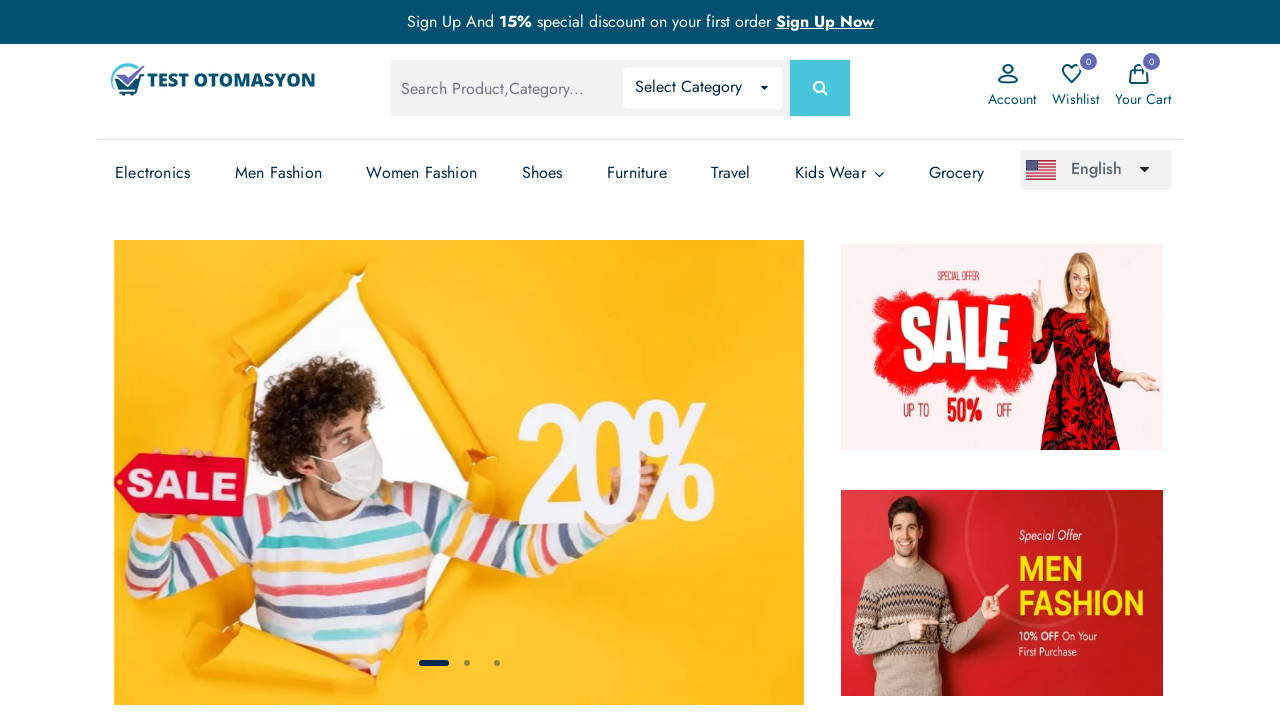

Opened new tab for wisequarter
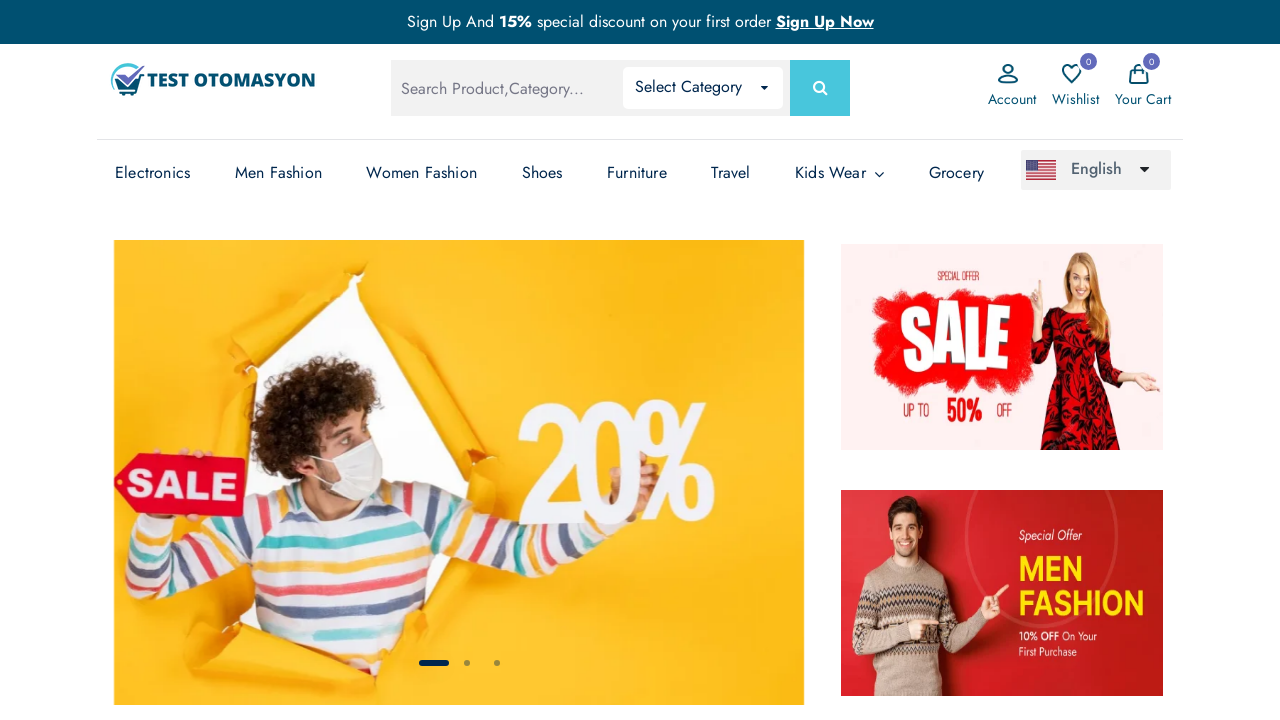

Navigated to wisequarter.com
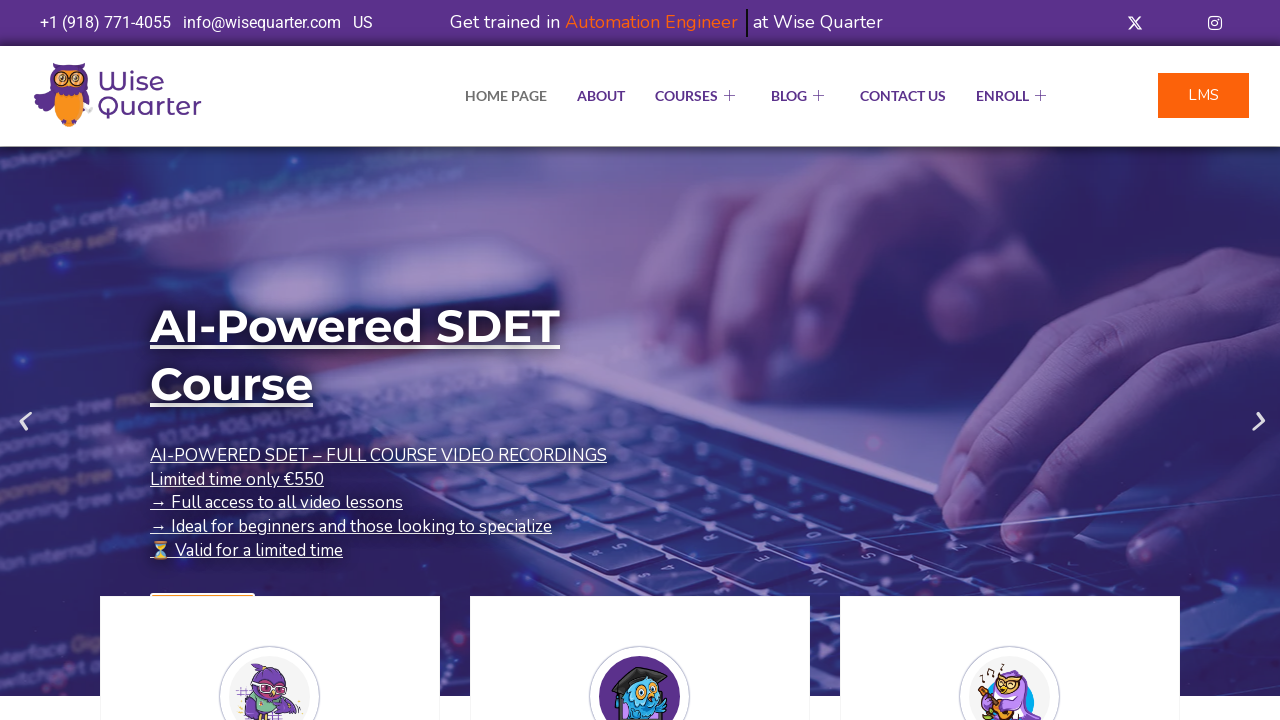

Opened new tab for arabam
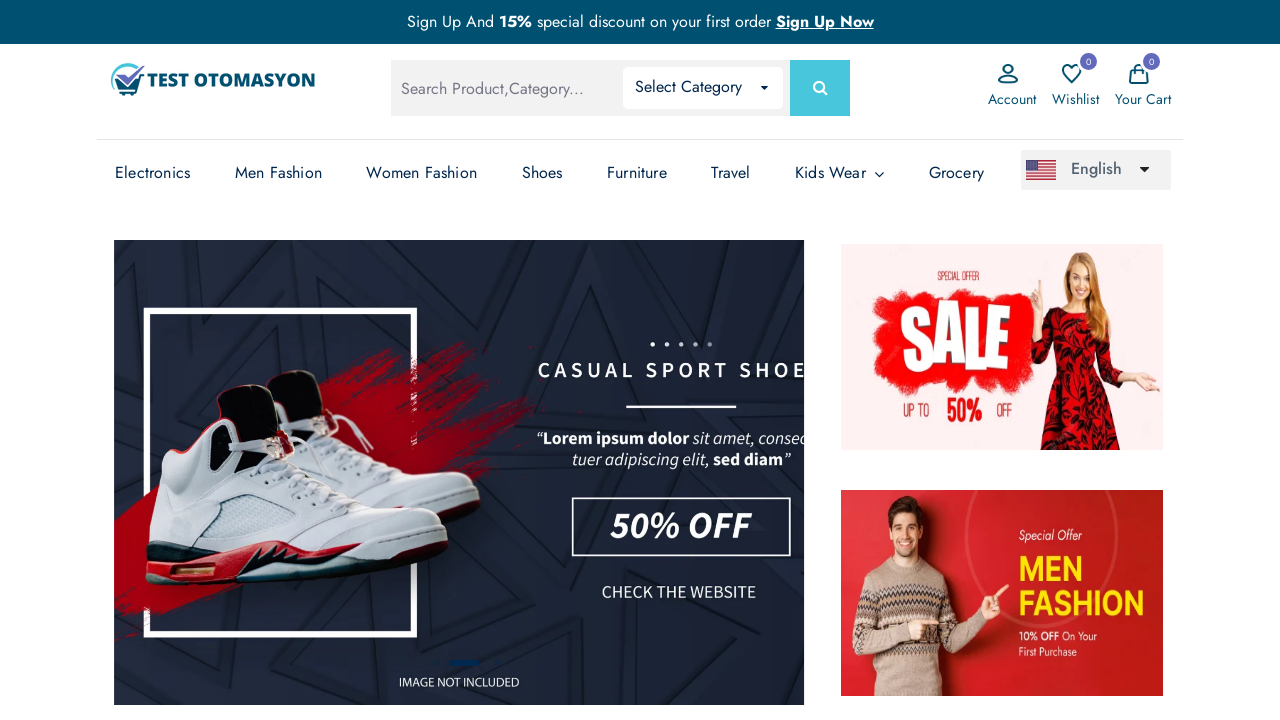

Navigated to arabam.com
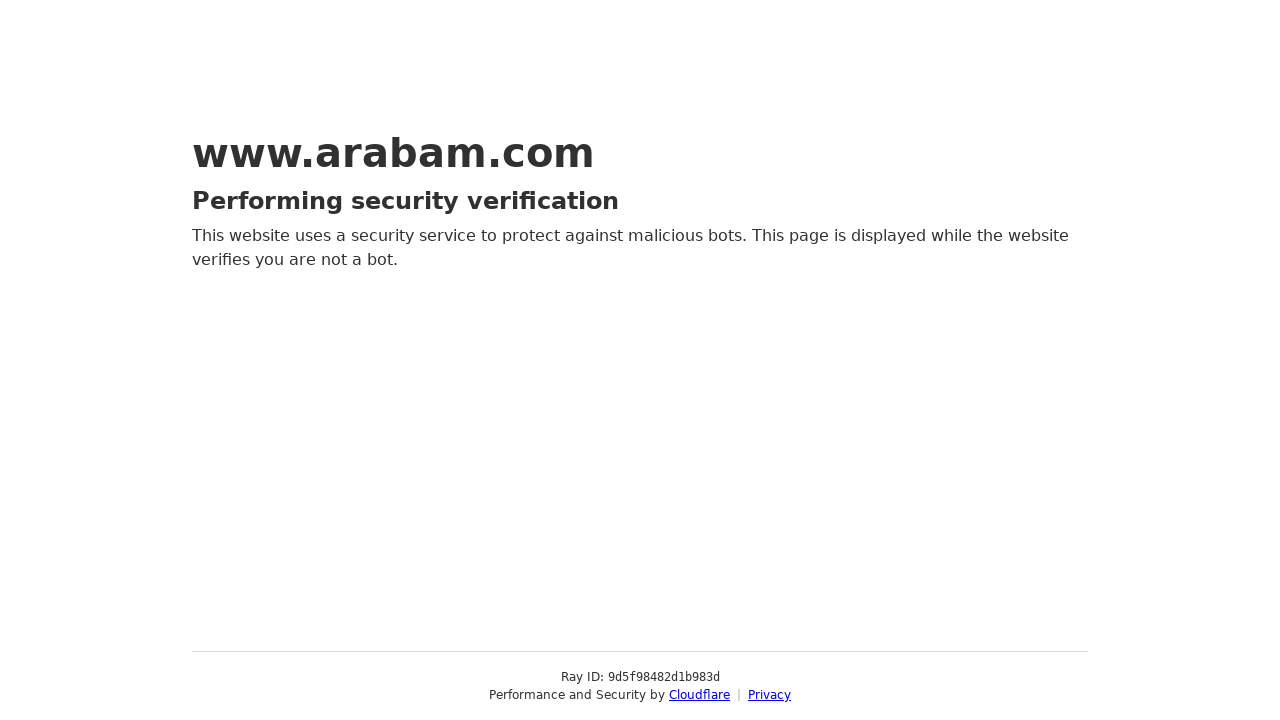

Switched to wisequarter tab
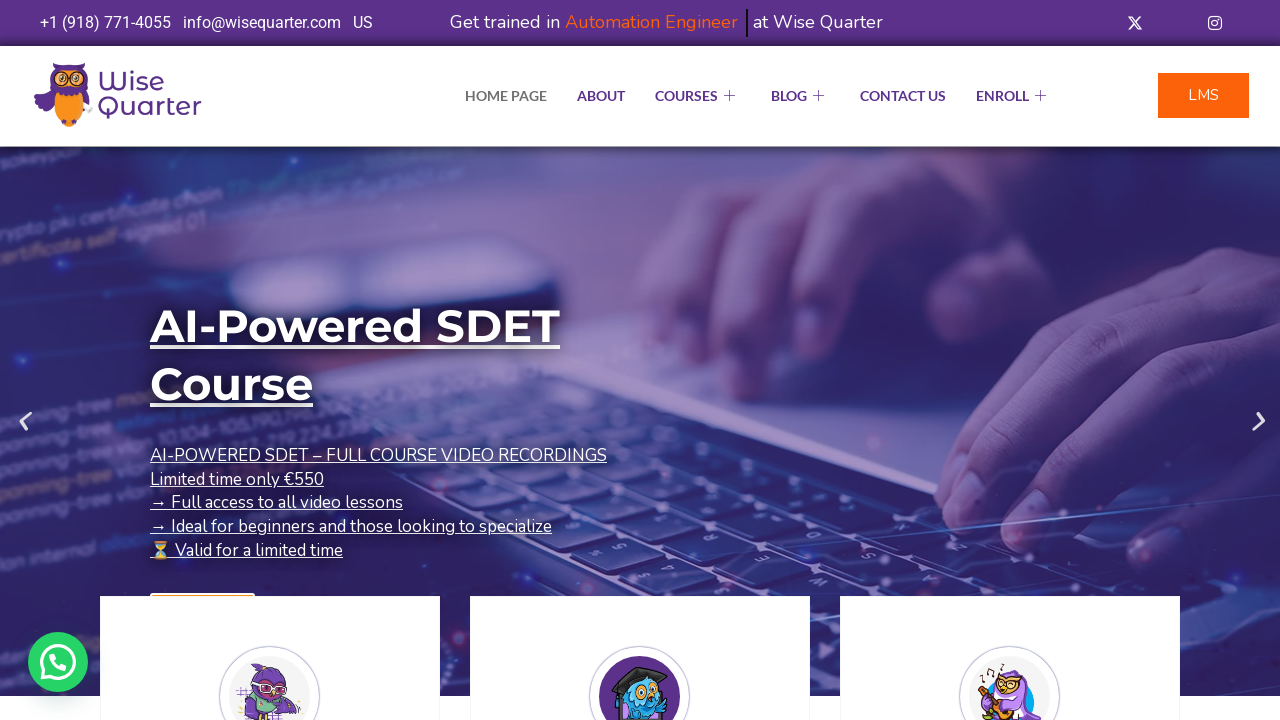

Verified wisequarter URL is correct
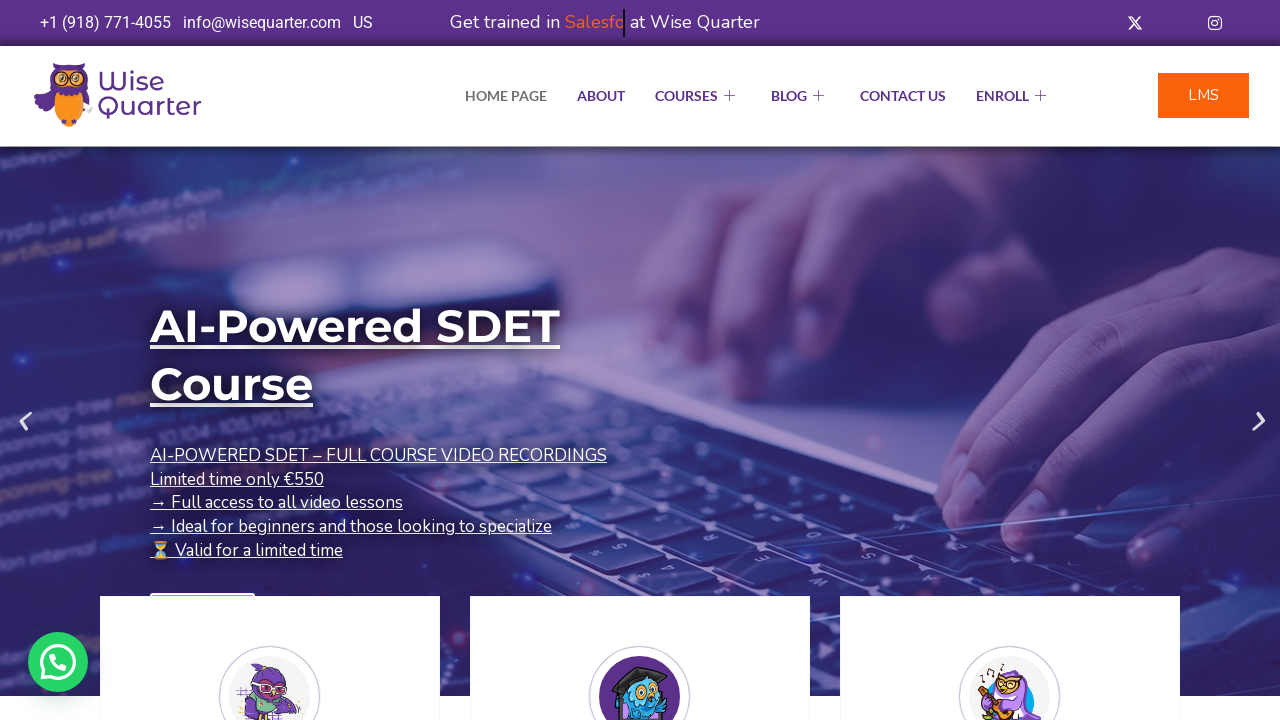

Switched to testotomasyonu tab
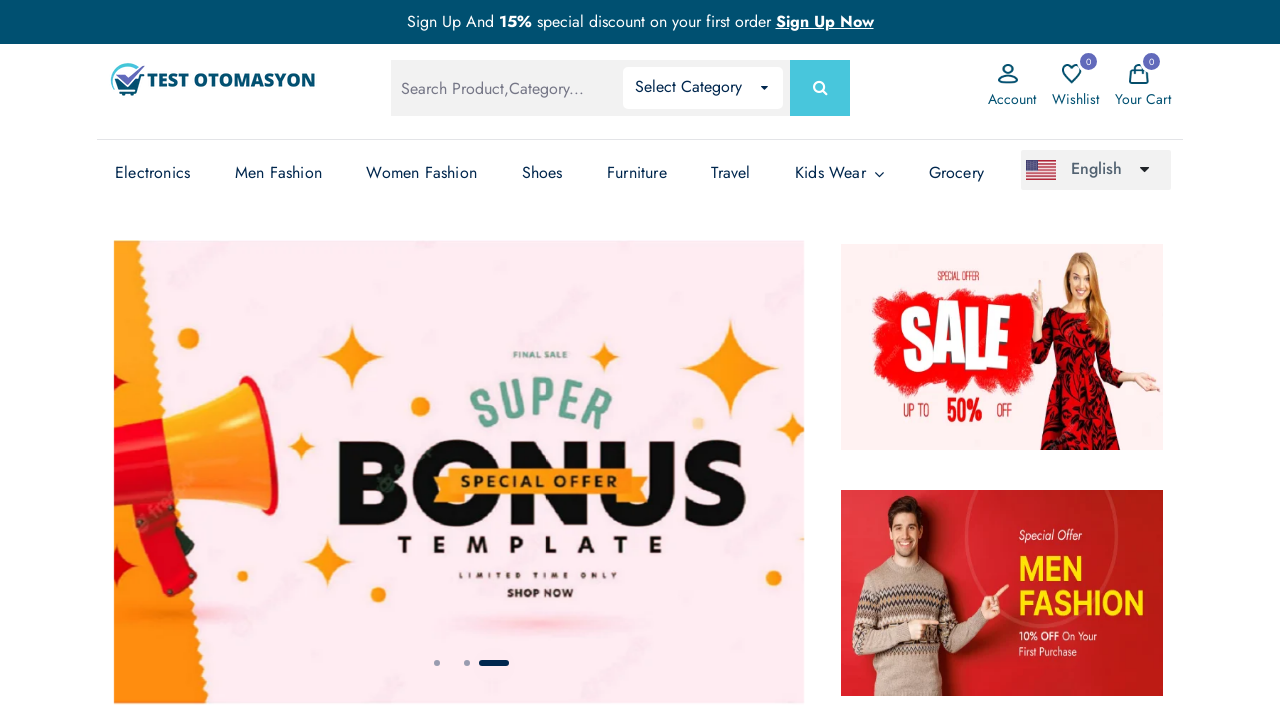

Verified testotomasyonu URL is correct
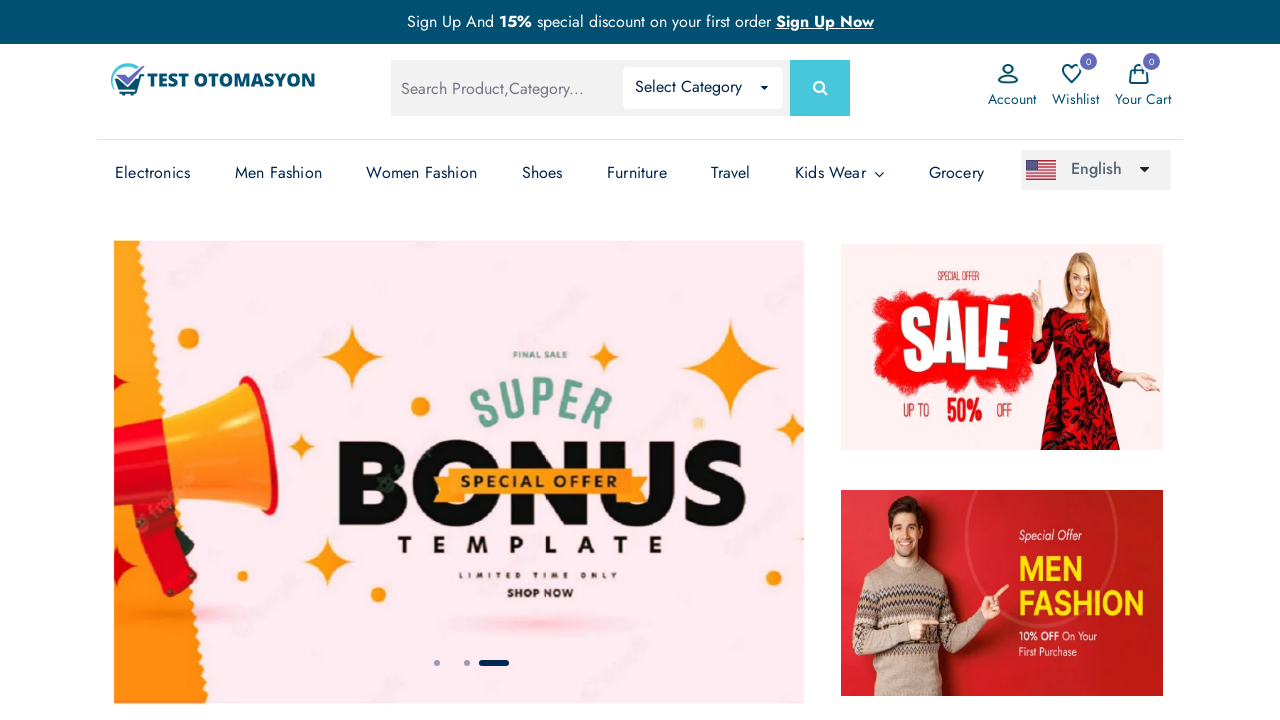

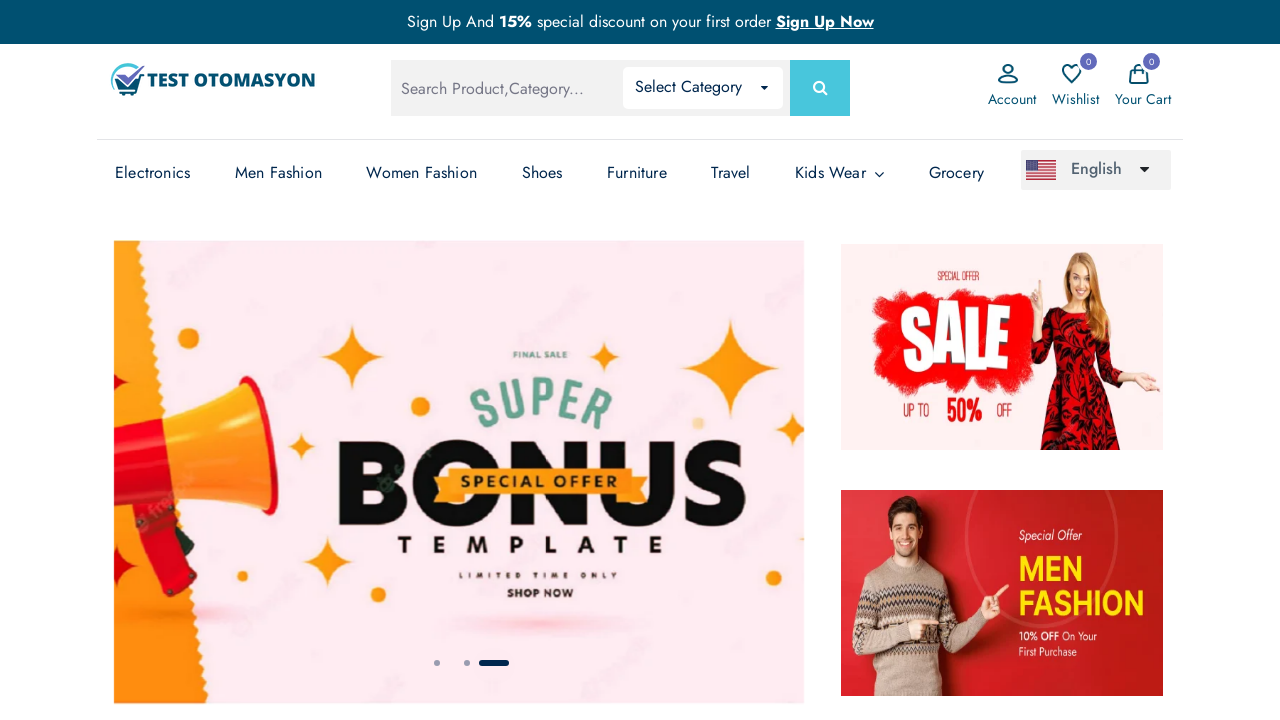